Tests that a form validation error message "Required" appears for the email field when submitting an empty form

Starting URL: https://newbookmodels.com/join

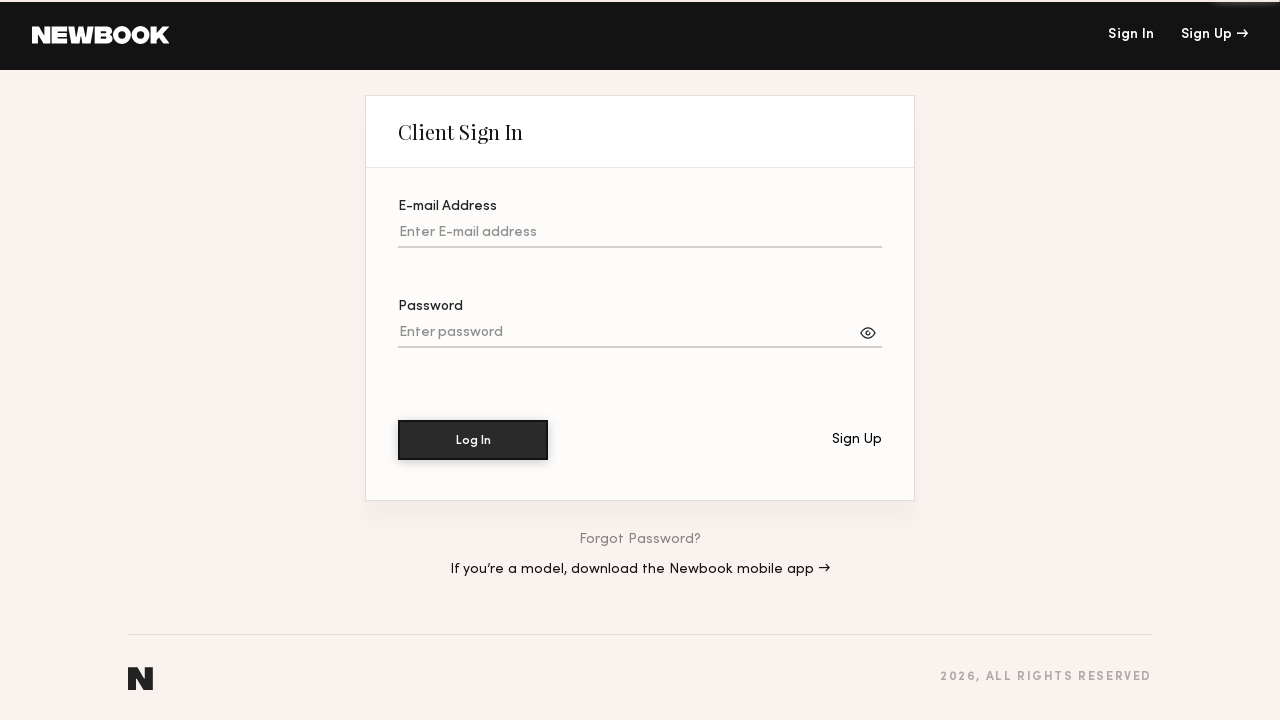

Navigated to registration form at https://newbookmodels.com/join
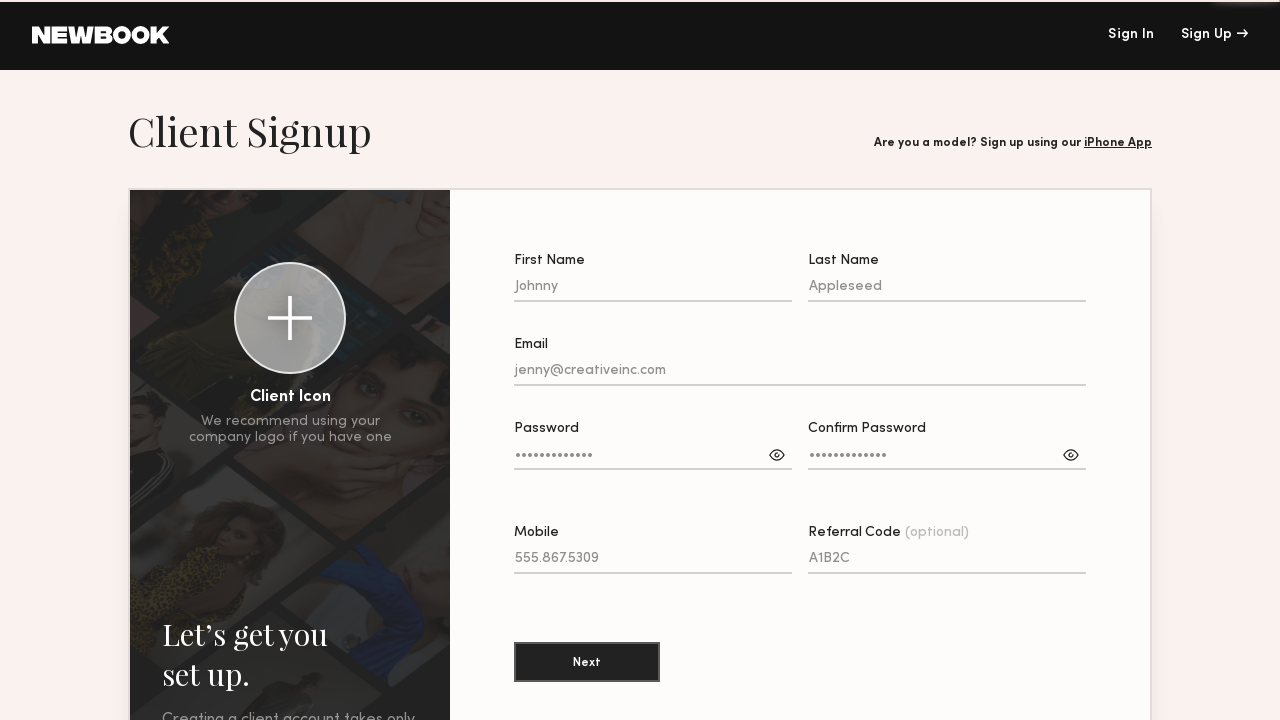

Clicked submit button to trigger form validation at (587, 662) on [class^=SignupForm__submitButton]
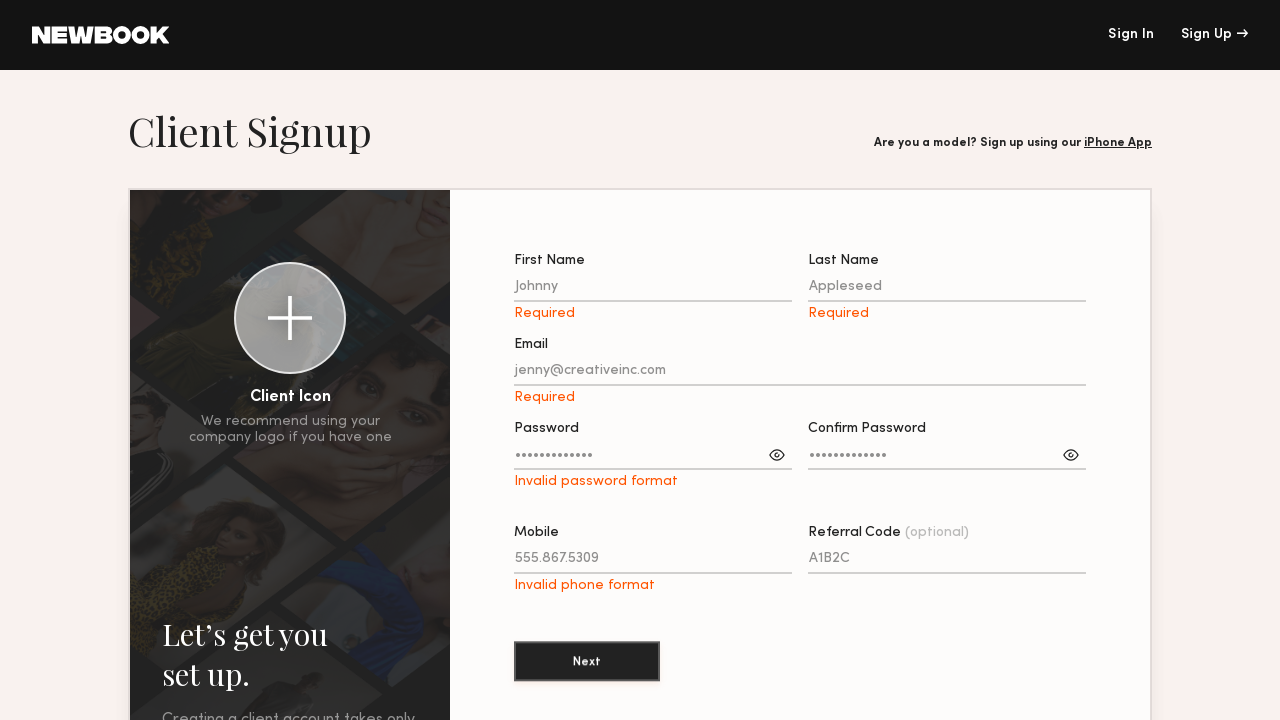

Email field validation error message appeared showing 'Required'
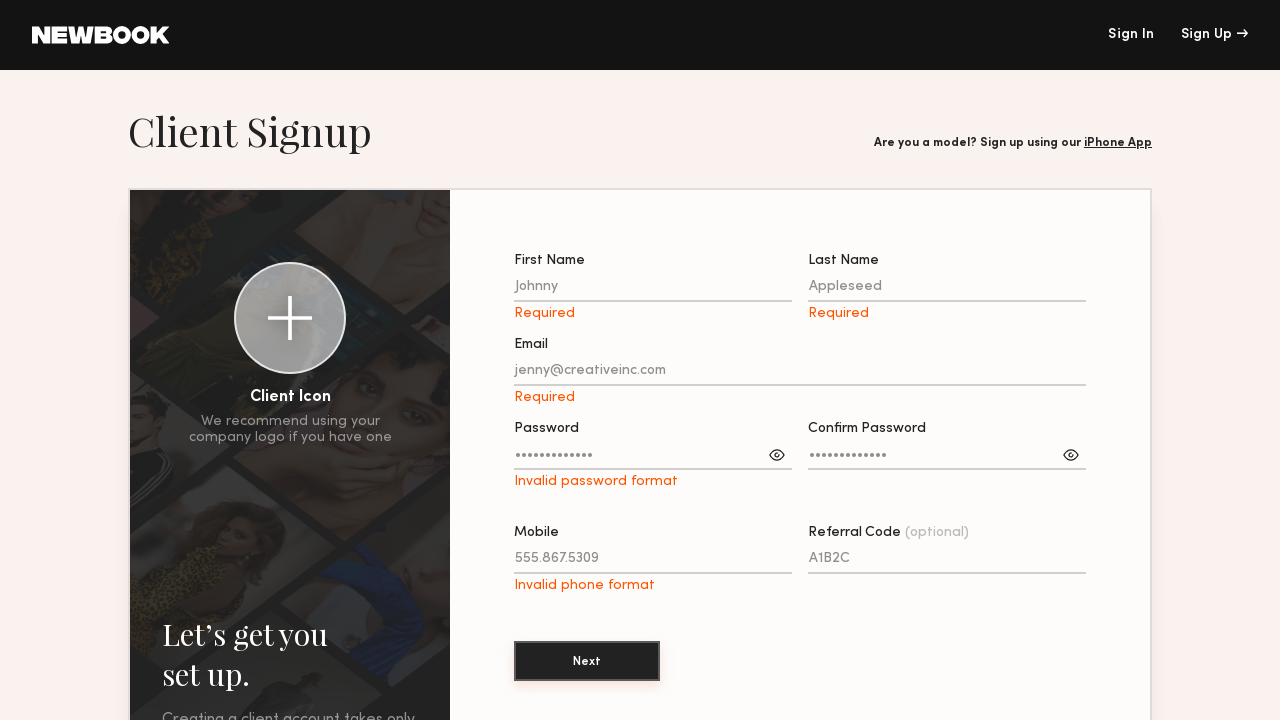

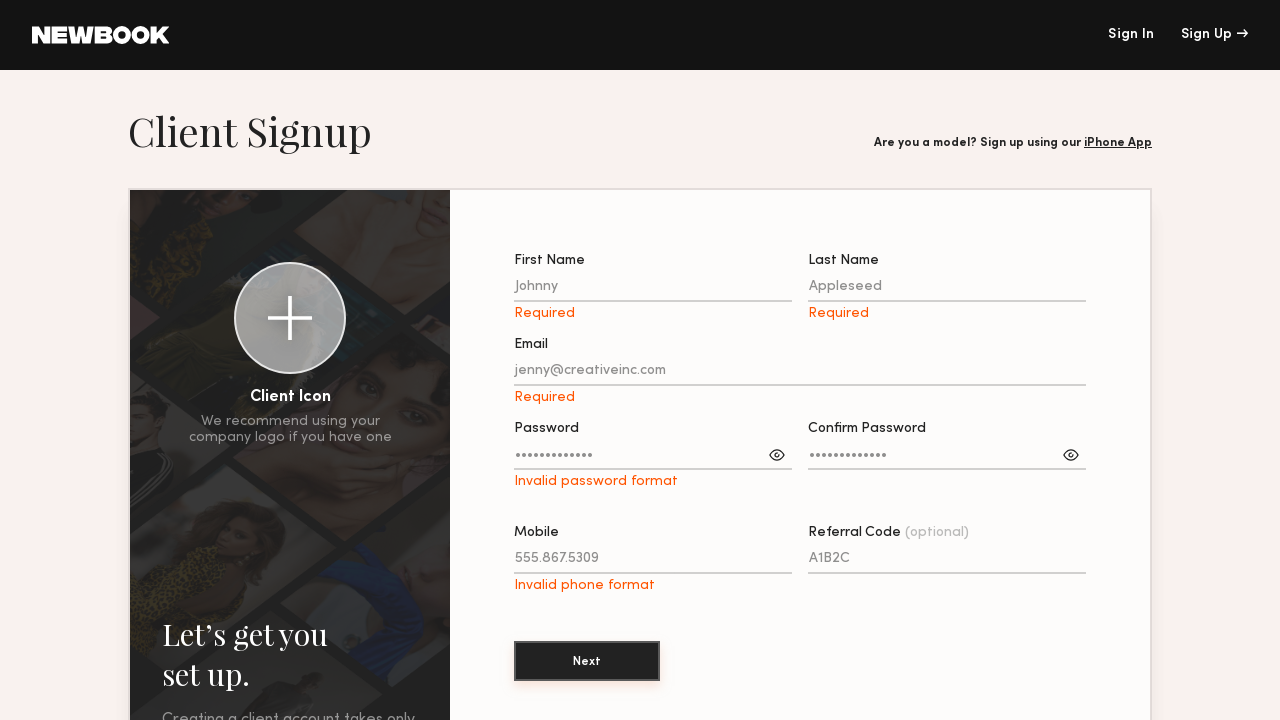